Tests GitHub's advanced search form by filling in search term, repository owner, date filter, and language selection, then submitting the form and waiting for search results.

Starting URL: https://github.com/search/advanced

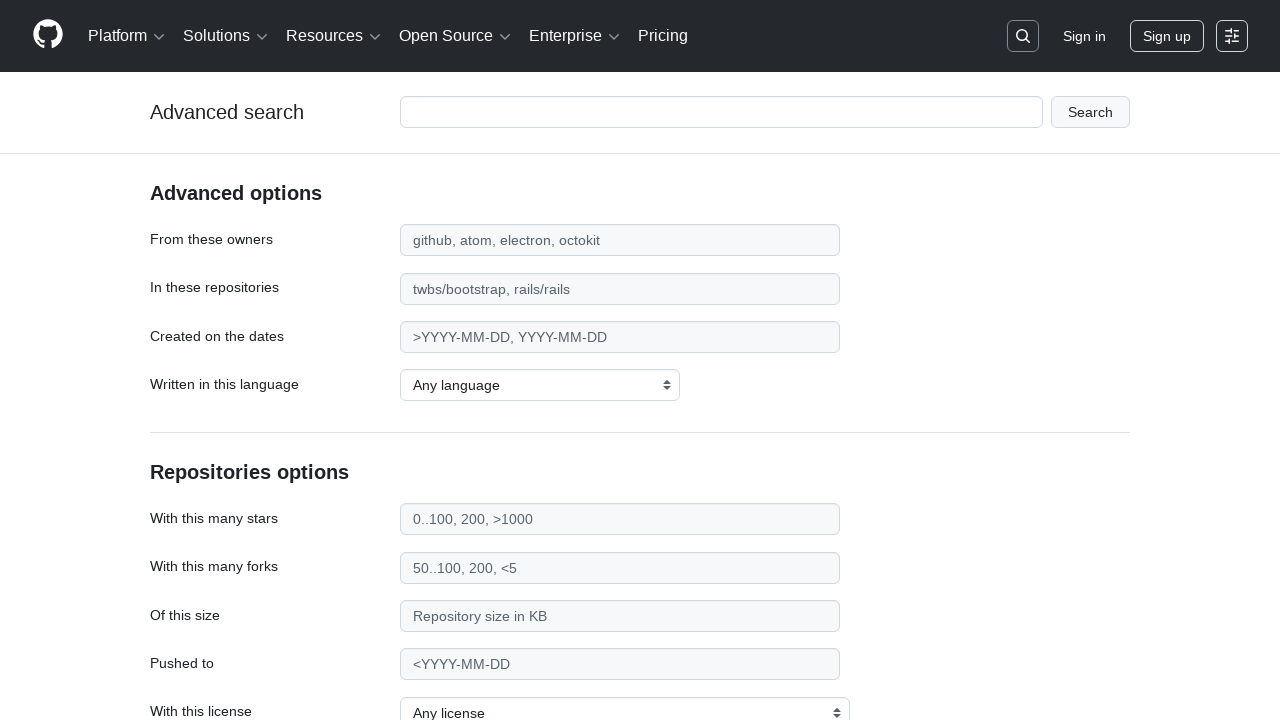

Filled search term field with 'web-scraper' on #adv_code_search input.js-advanced-search-input
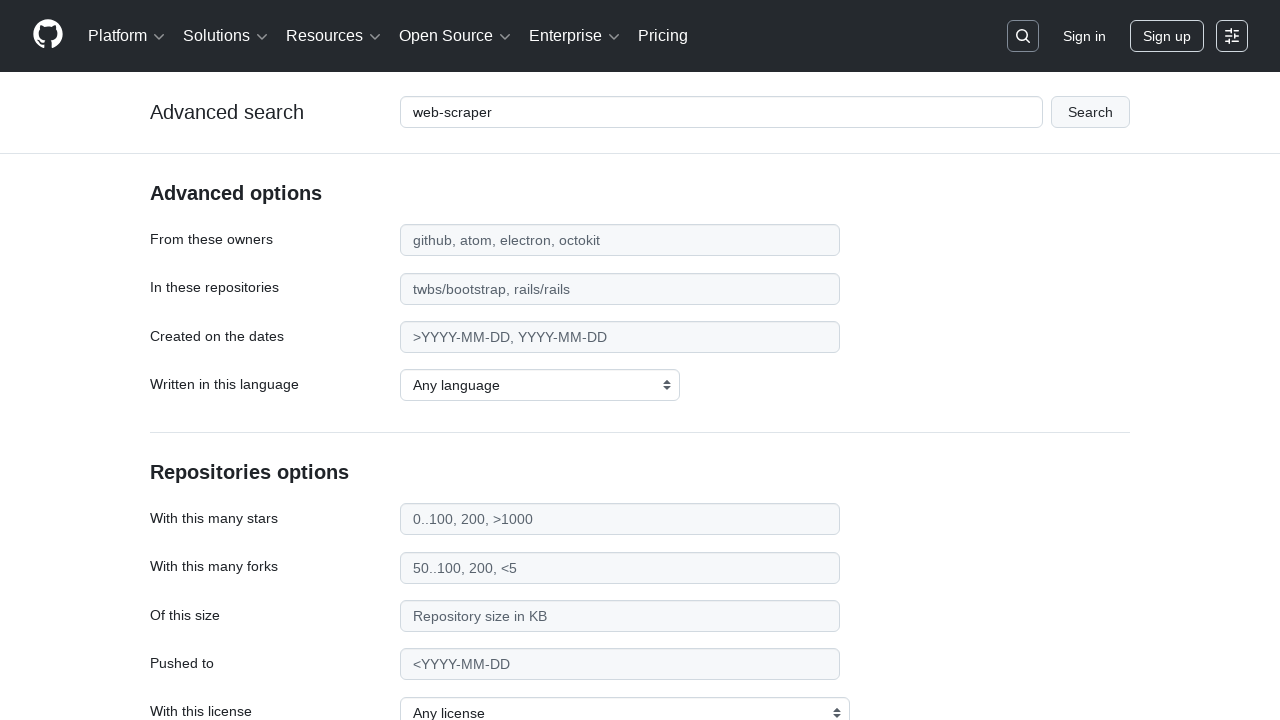

Filled repository owner field with 'microsoft' on #search_from
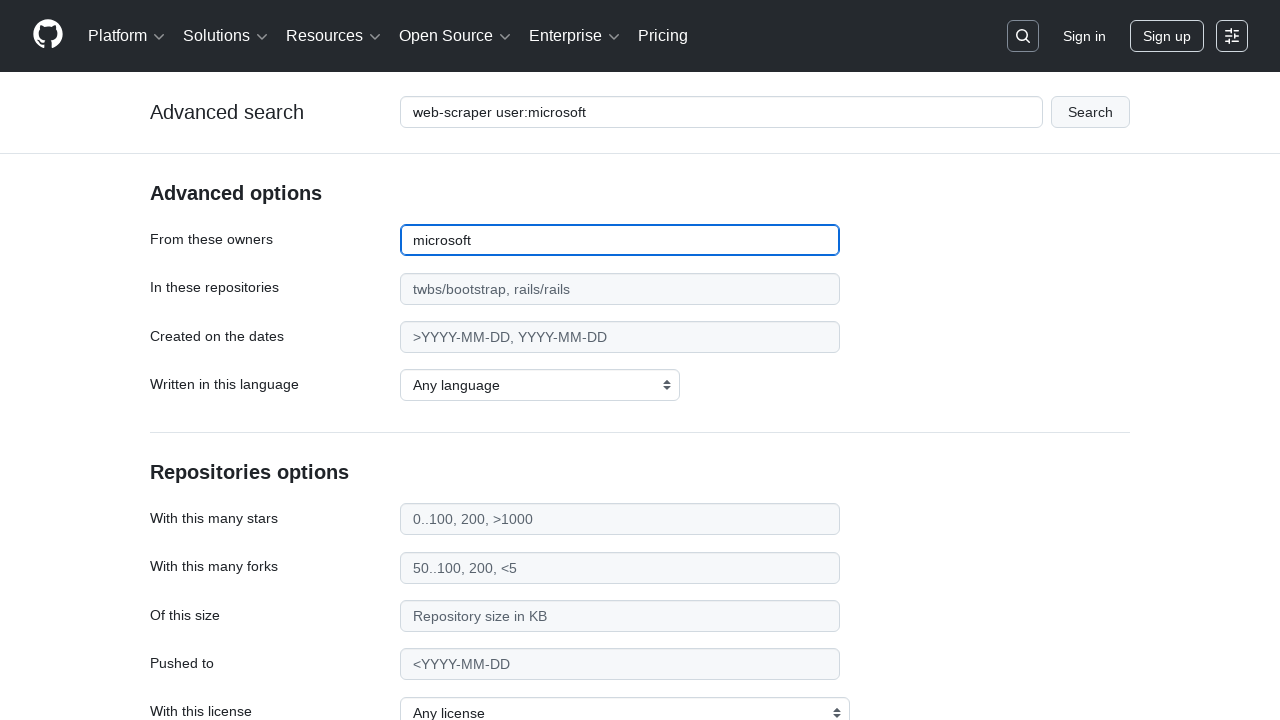

Filled date filter field with '>2020' on #search_date
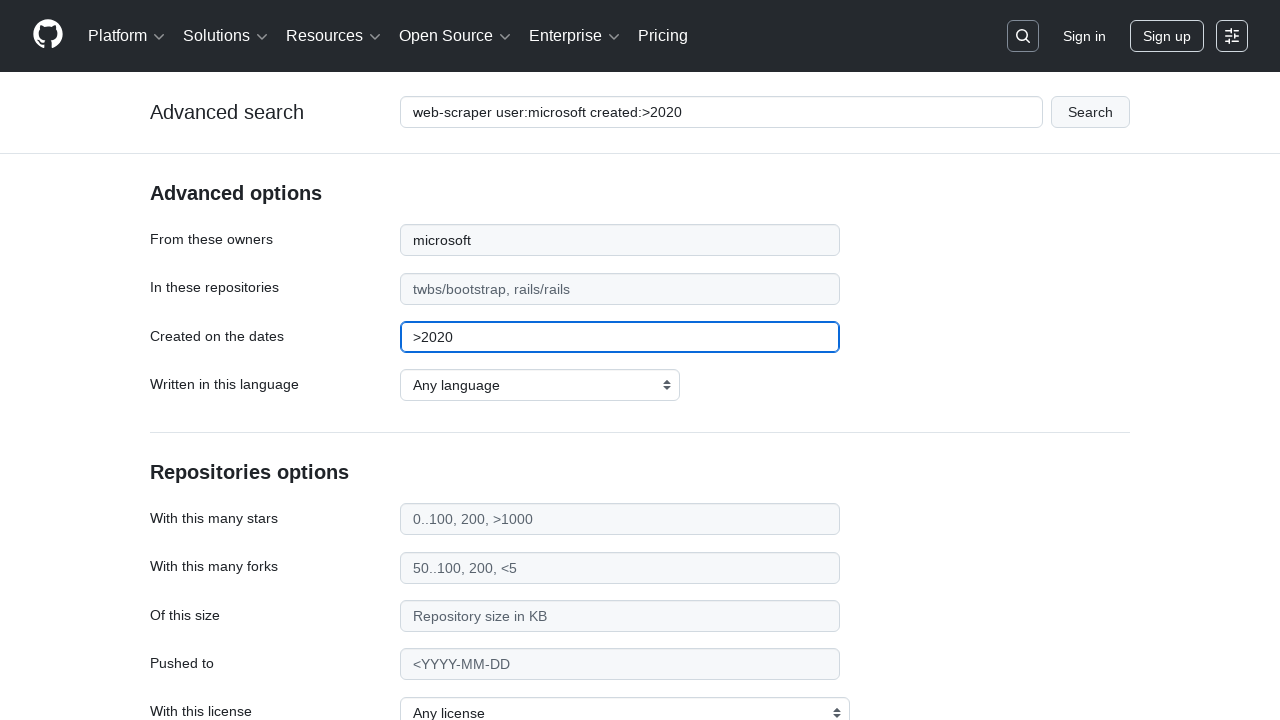

Selected JavaScript as the programming language on select#search_language
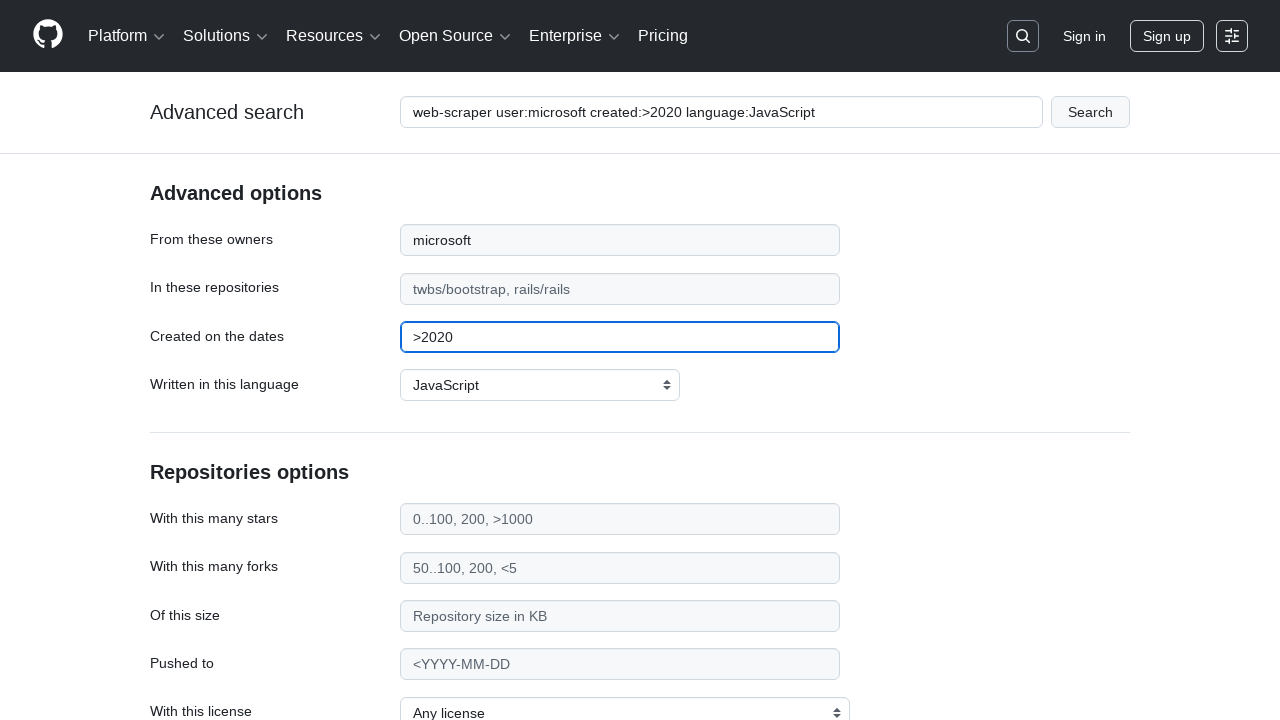

Clicked the form submit button to search at (1090, 112) on #adv_code_search button[type="submit"]
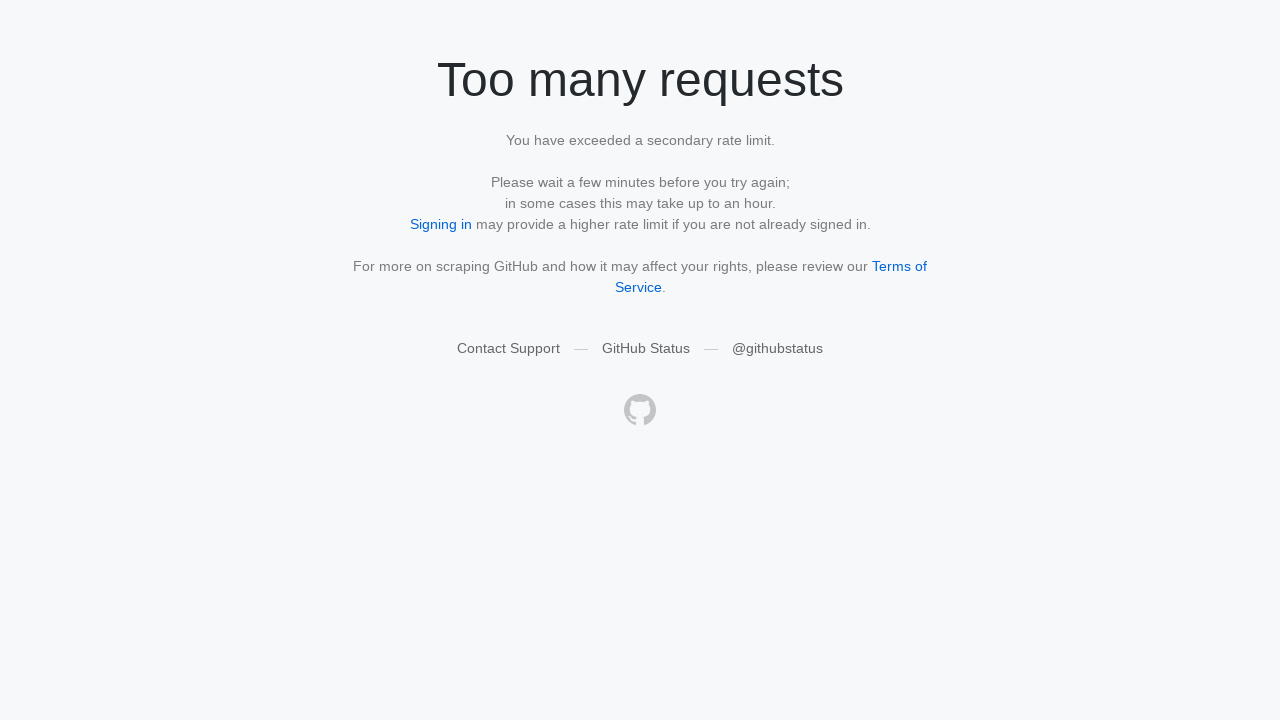

Waited for search results page to load completely
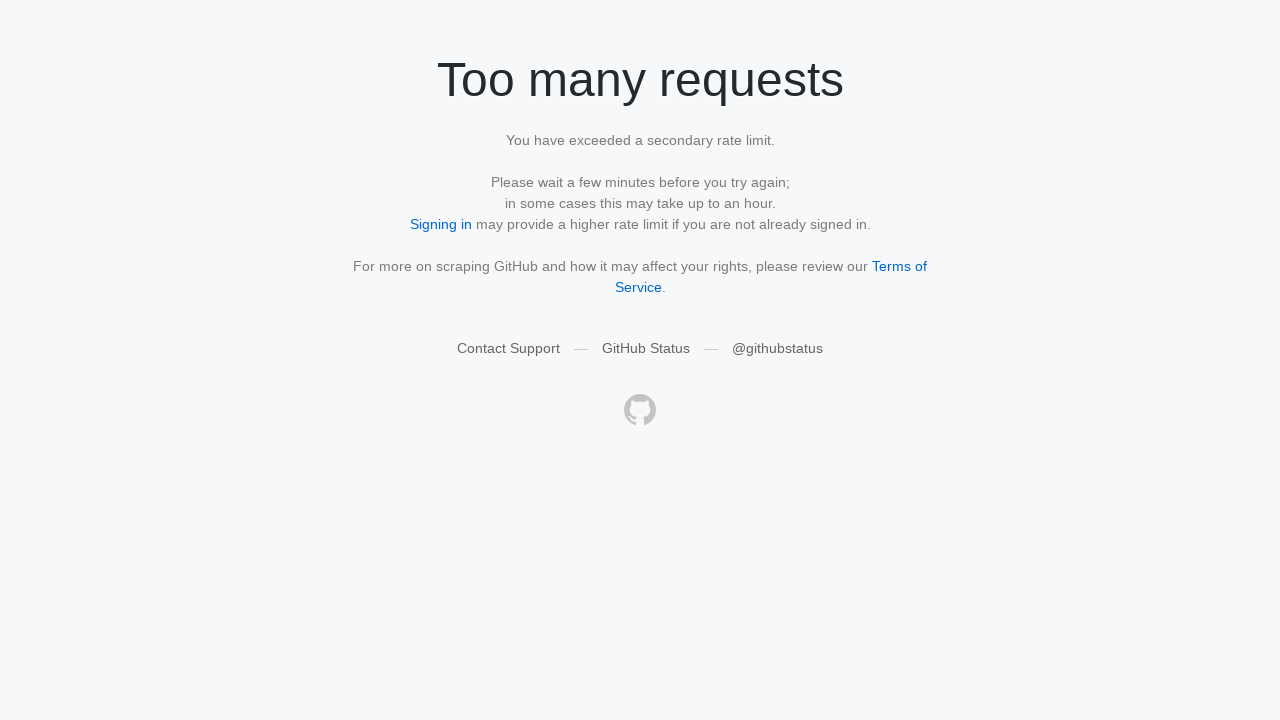

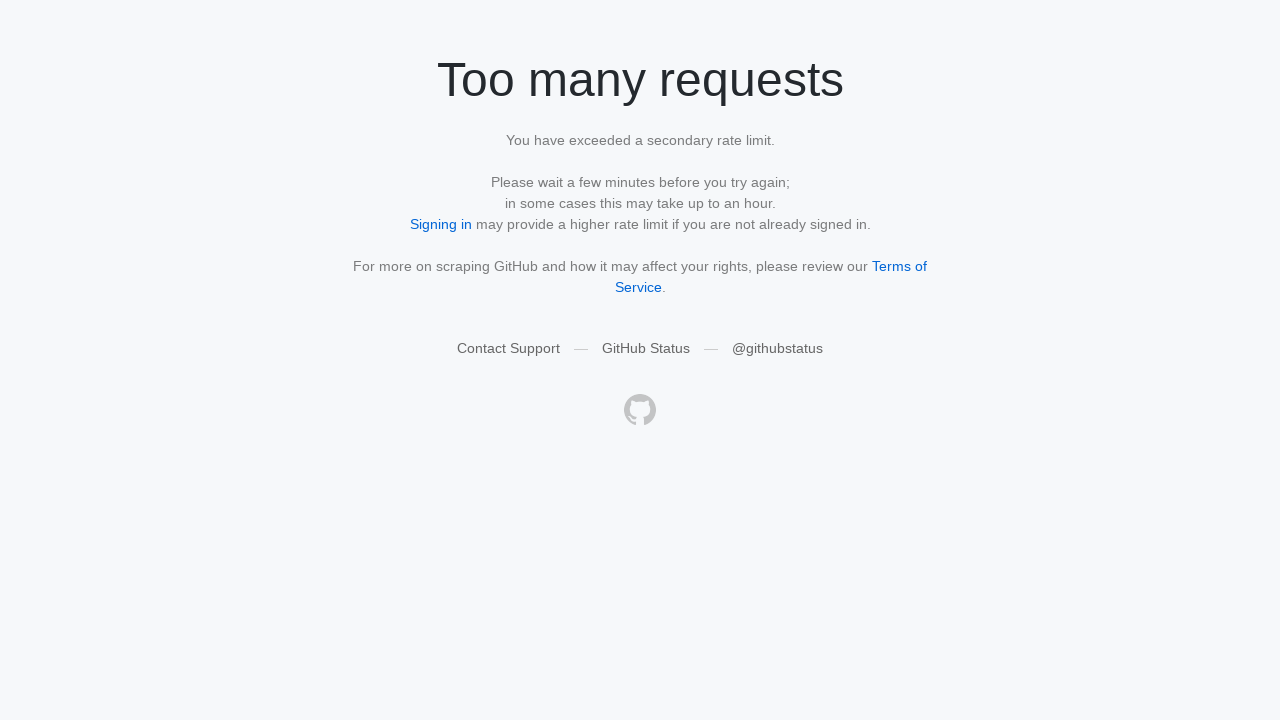